Opens the Zoopla UK property website homepage and verifies the page loads successfully

Starting URL: https://www.zoopla.co.uk/

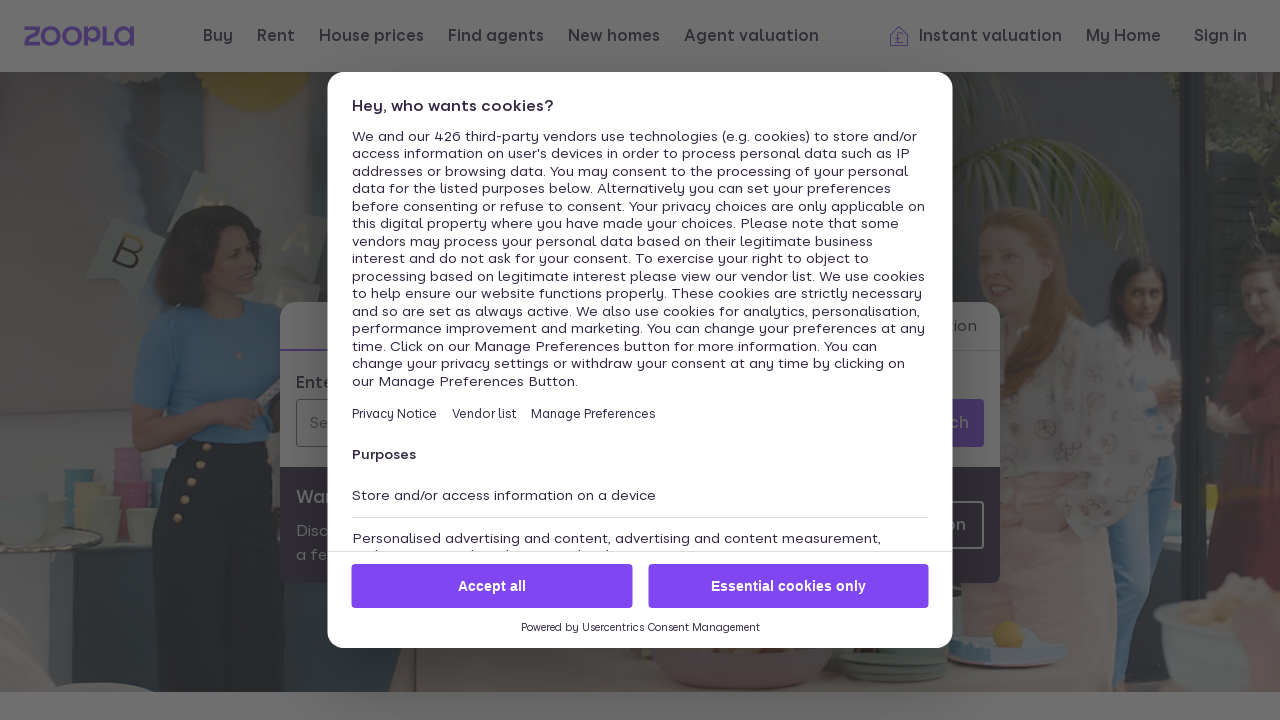

Navigated to Zoopla UK homepage
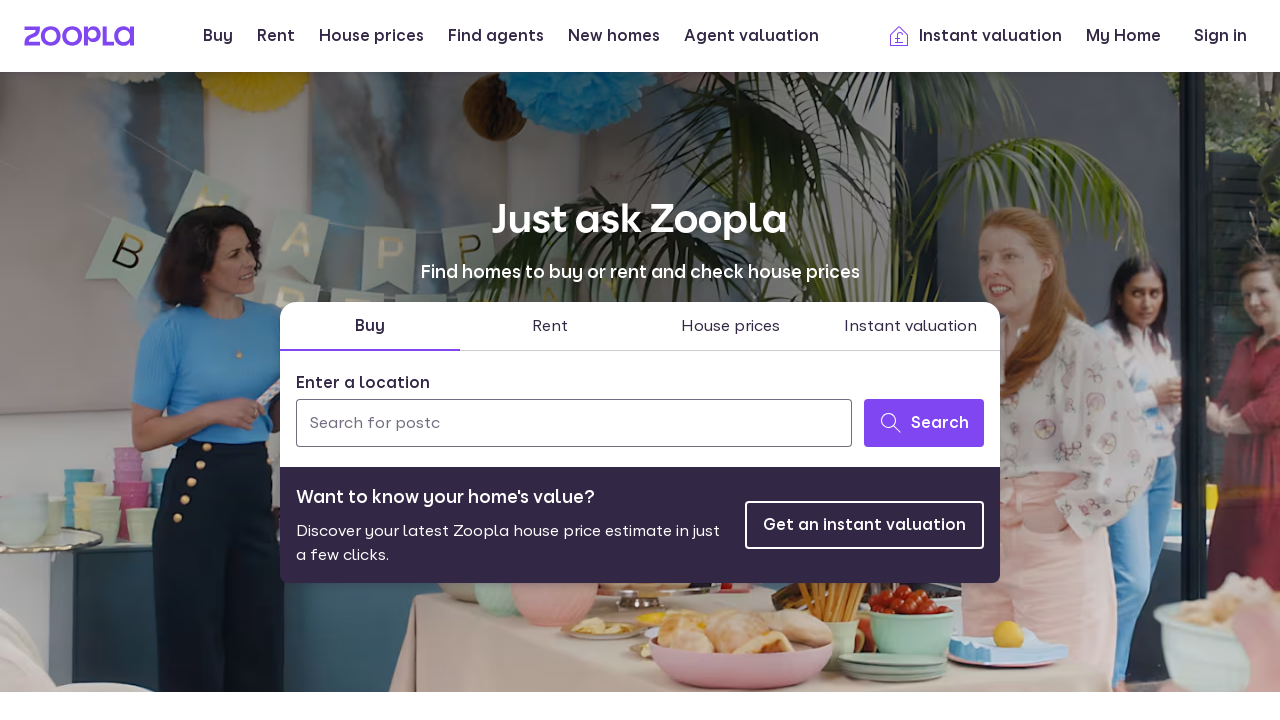

Waited for page DOM to finish loading
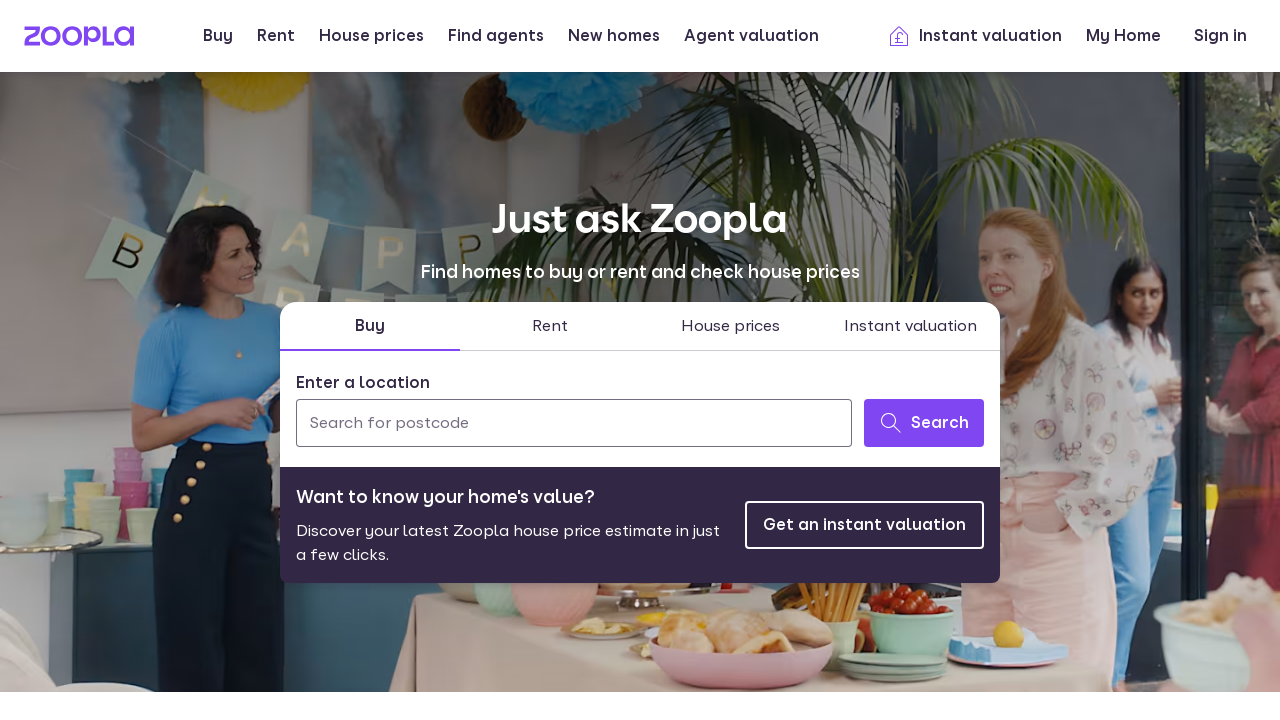

Verified page URL is correct
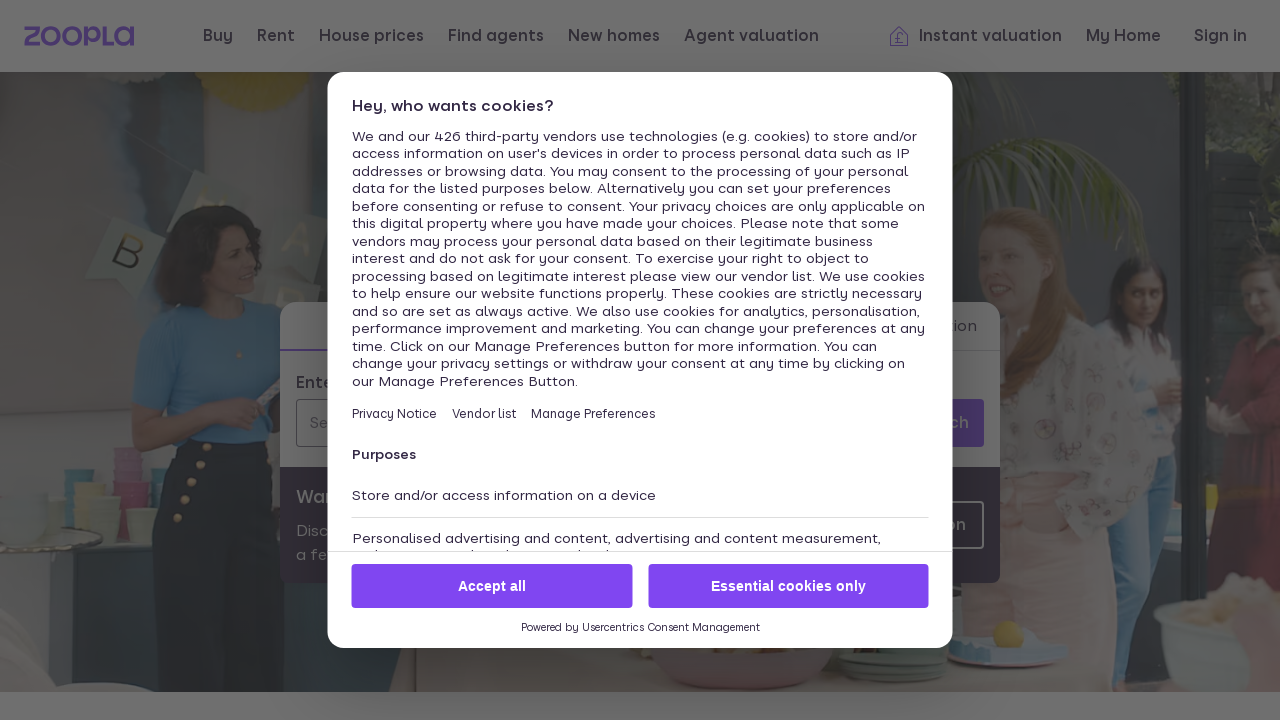

Verified main content element loaded
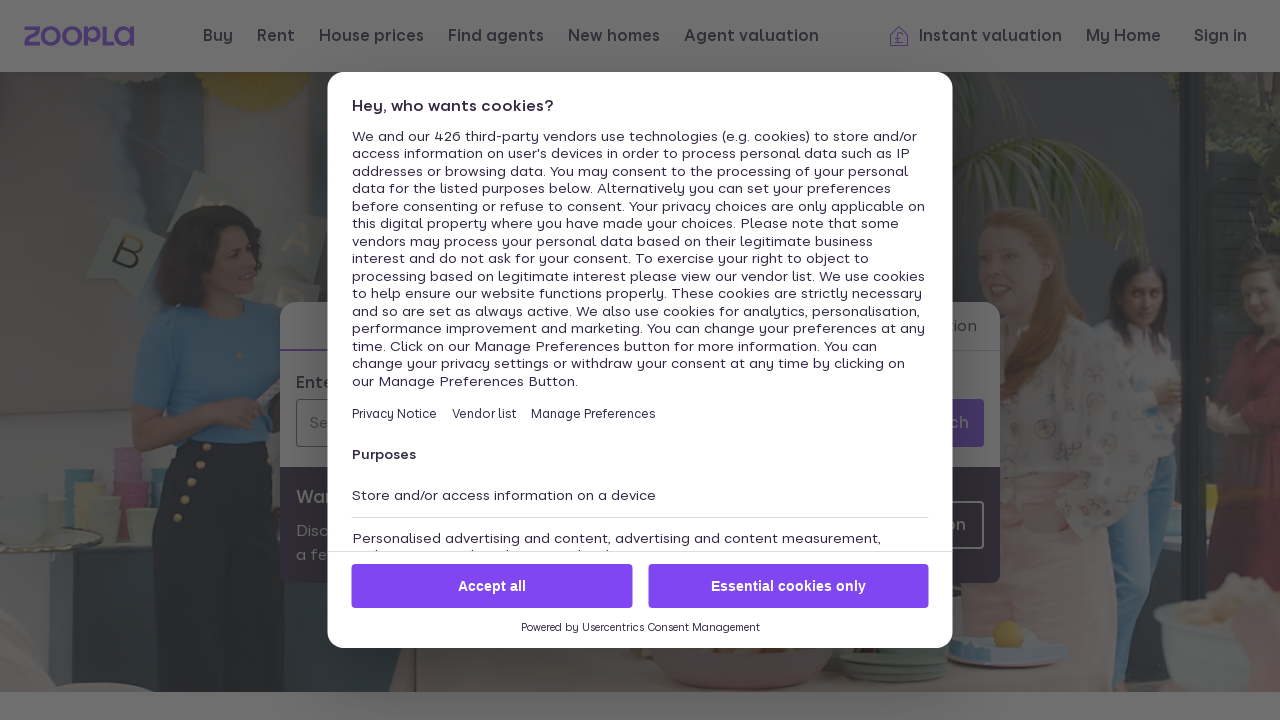

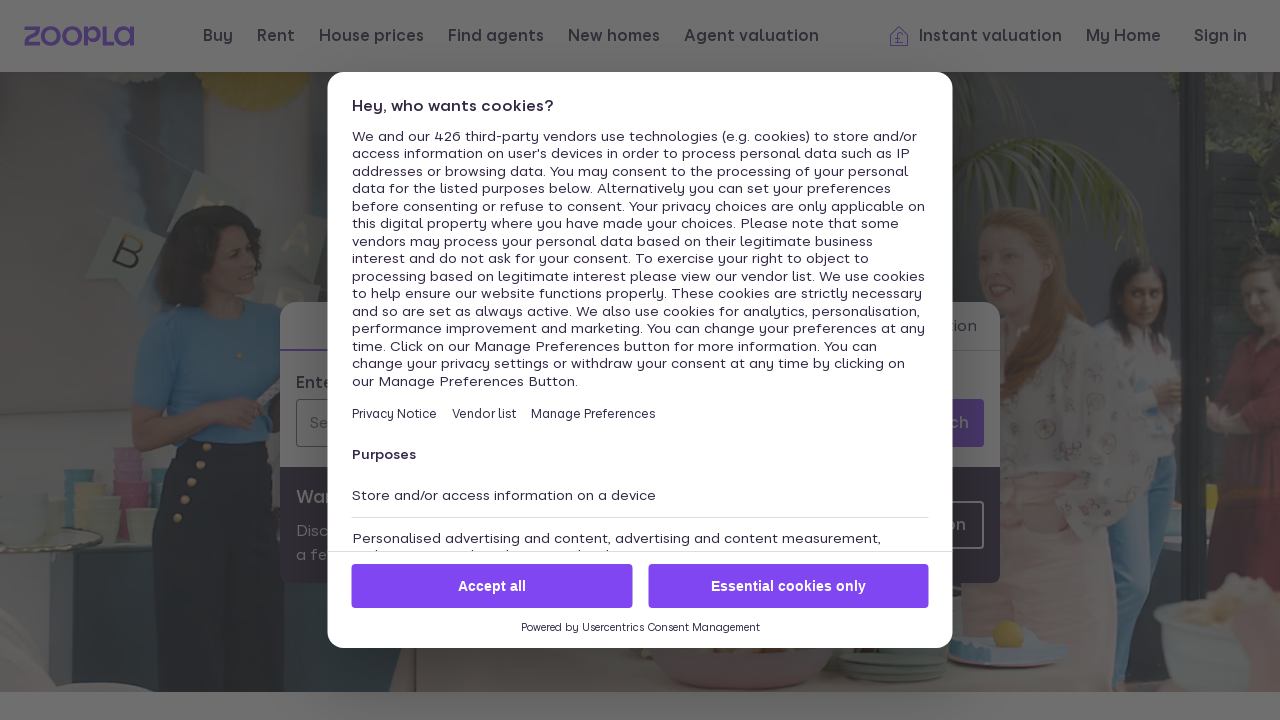